Tests navigation on a job board website by clicking on a navigation menu link and verifying the page title changes to the Jobs page

Starting URL: https://alchemy.hguy.co/jobs

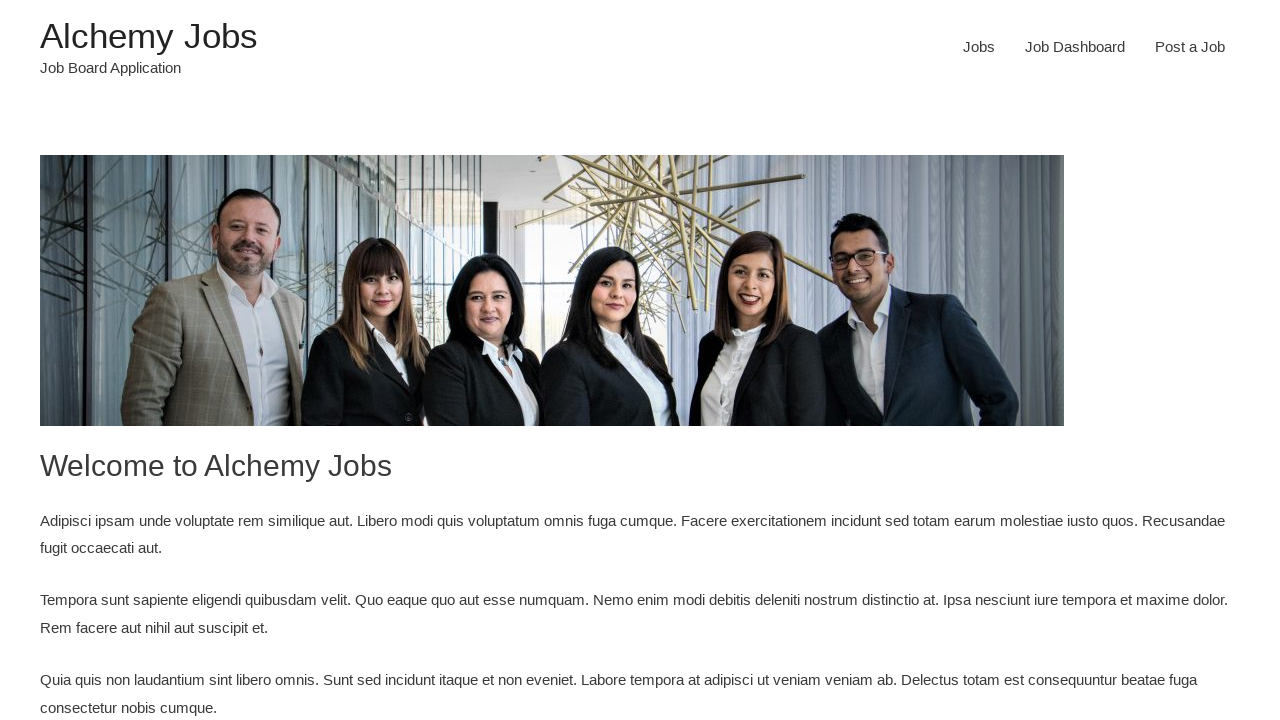

Clicked on the first navigation menu item (Jobs link) at (979, 47) on header nav ul li:first-child a
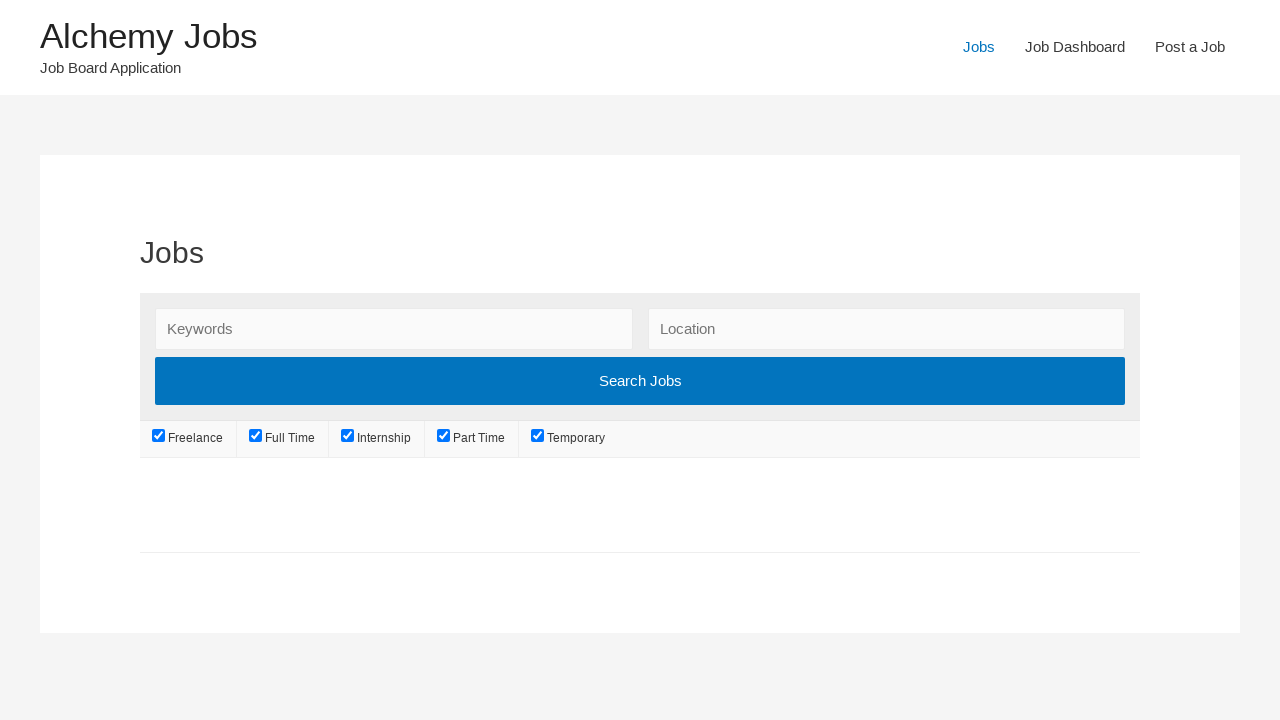

Page loaded and DOM content rendered
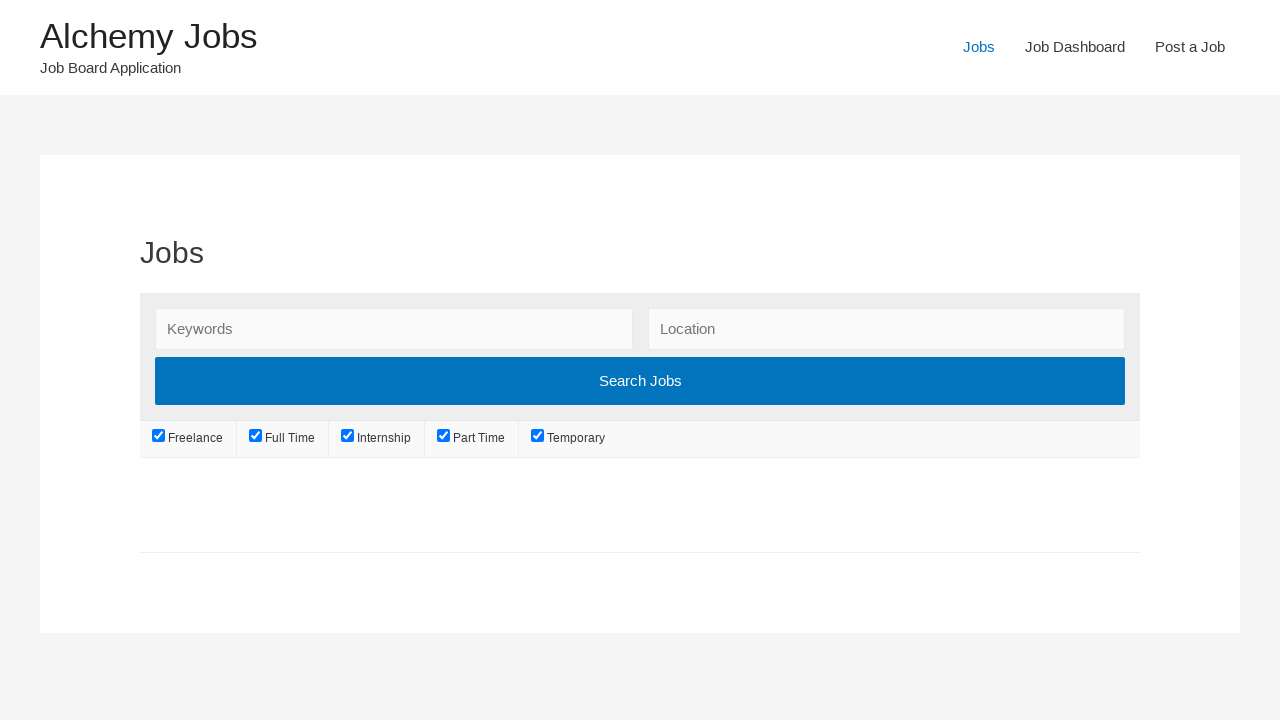

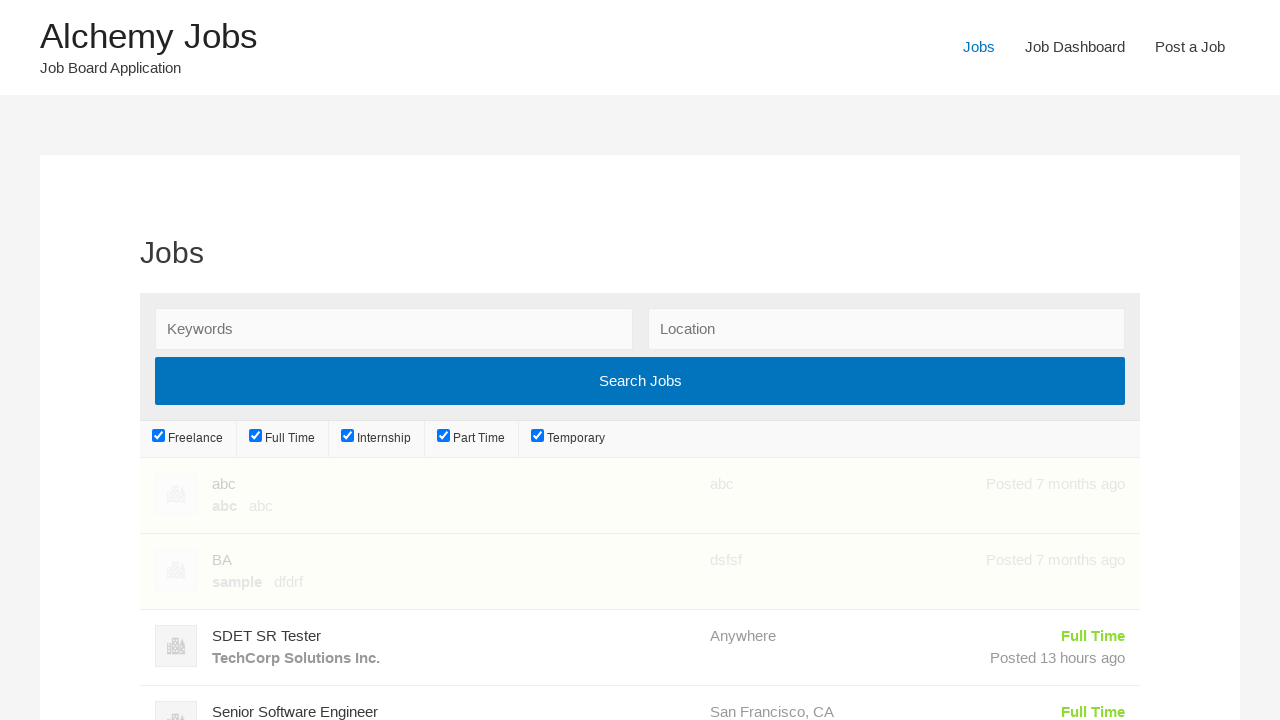